Tests dropdown functionality by clicking the dropdown button, iterating through options, and selecting "Key and Mouse Press" option

Starting URL: https://formy-project.herokuapp.com/dropdown

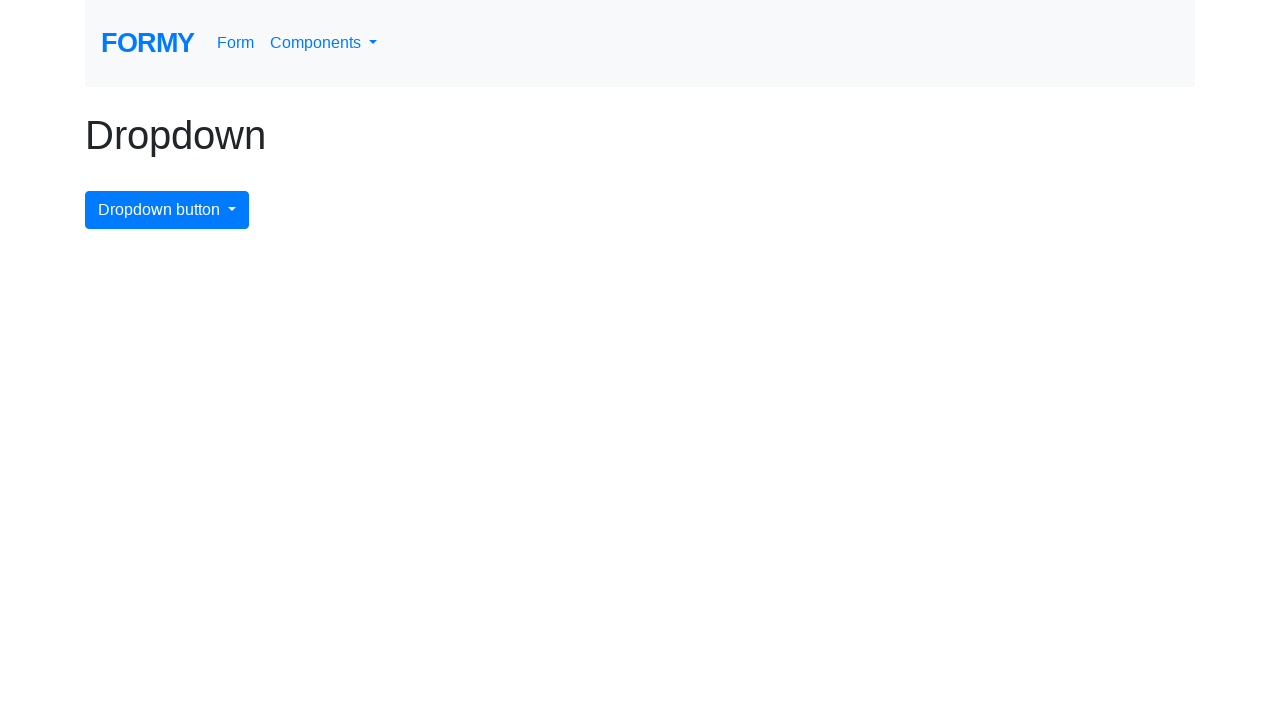

Clicked dropdown button to open menu at (167, 210) on button[id^='dropdownMenuButton']
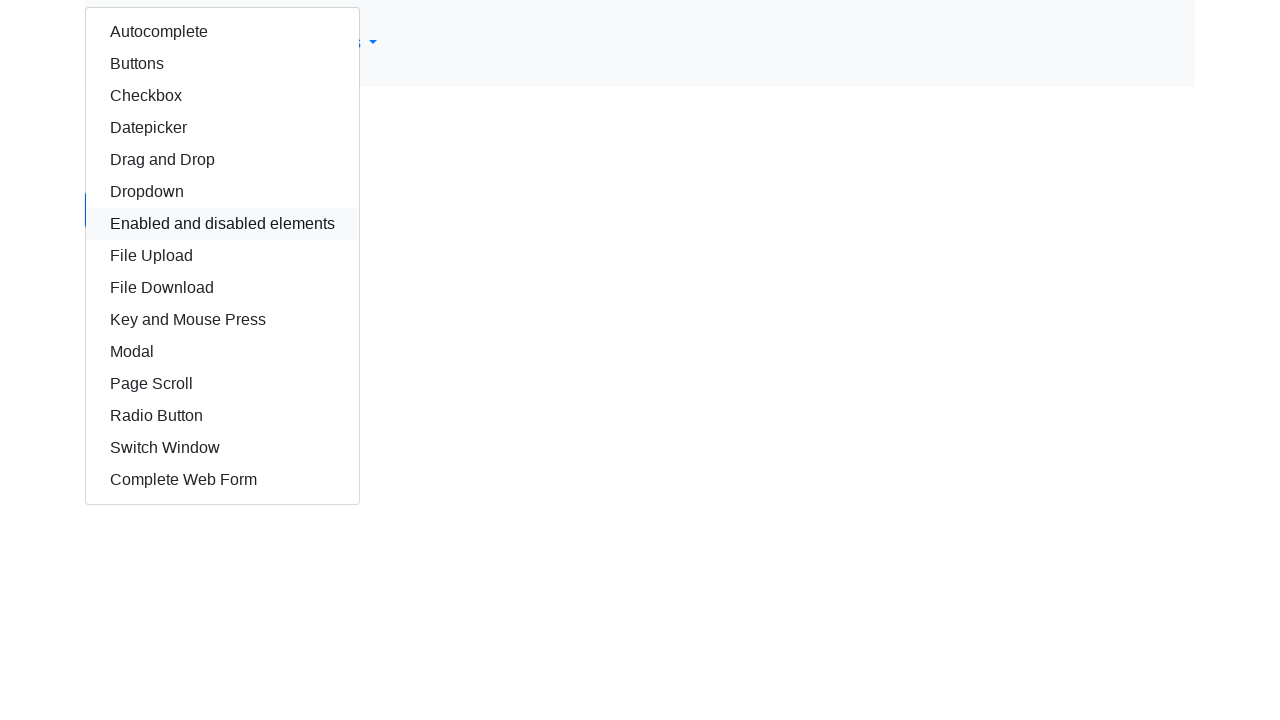

Dropdown menu appeared
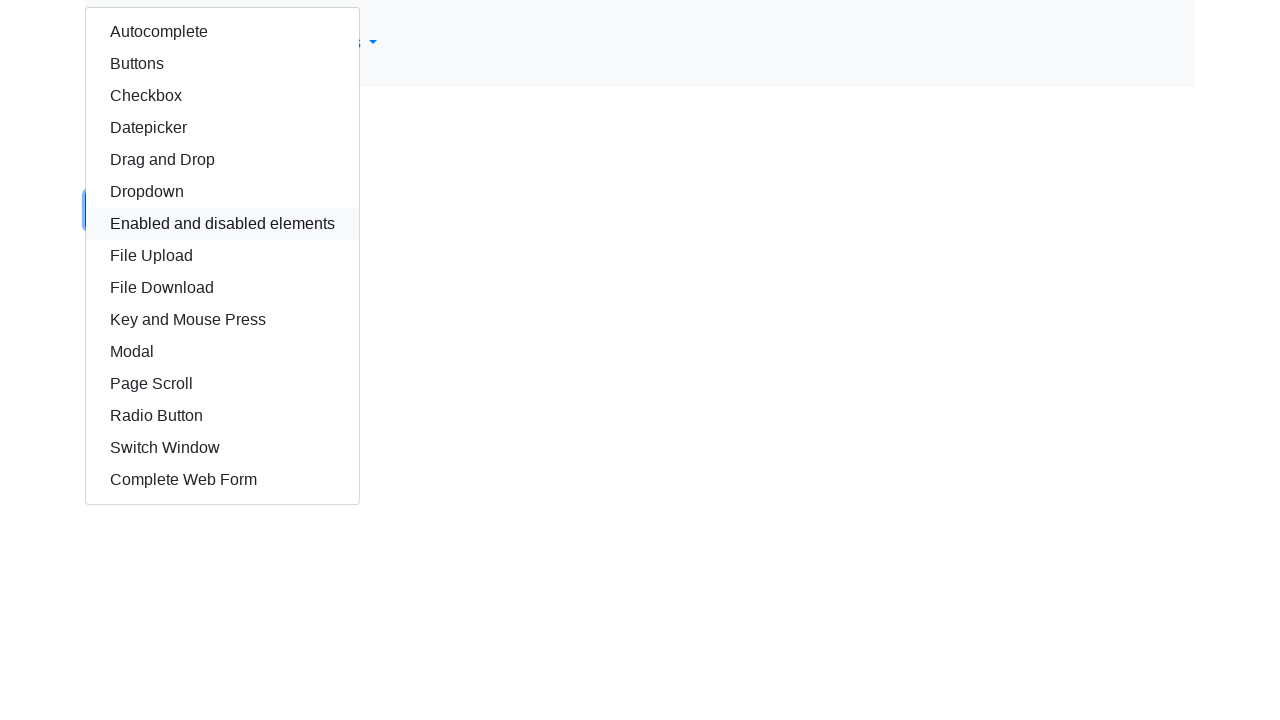

Retrieved all dropdown options
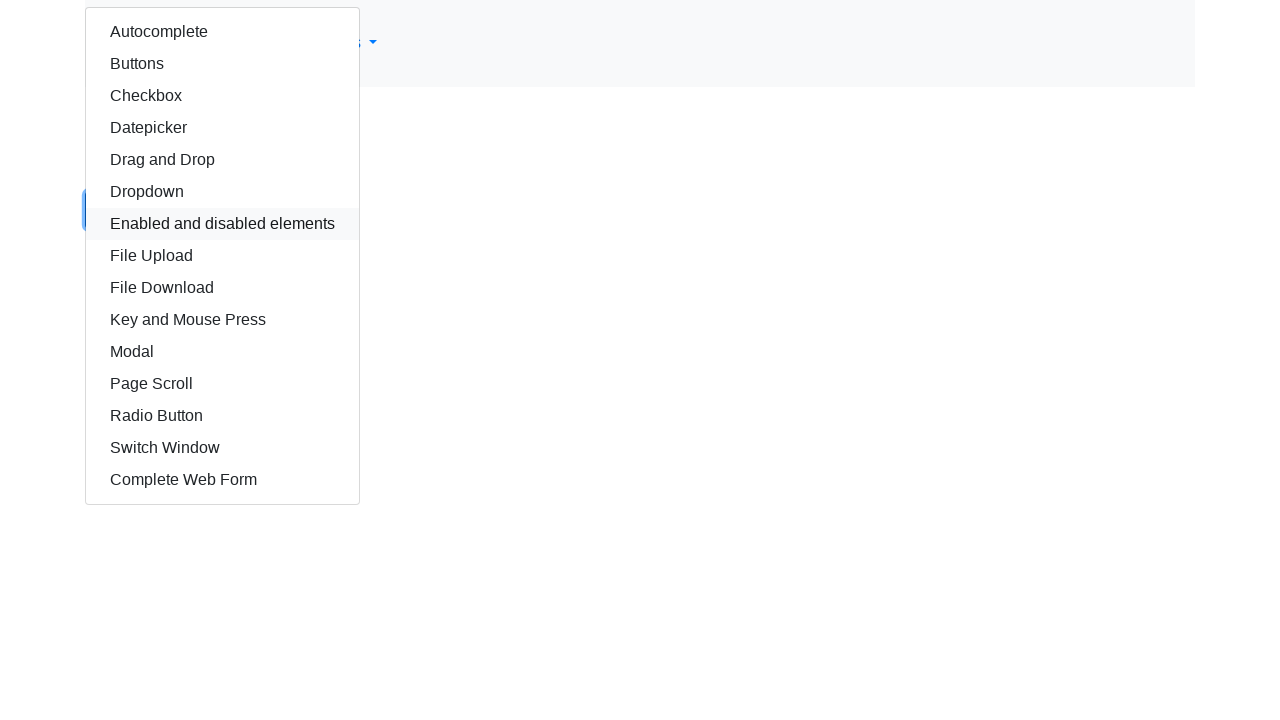

Selected 'Key and Mouse Press' option from dropdown at (222, 320) on div.dropdown-menu.show a >> nth=9
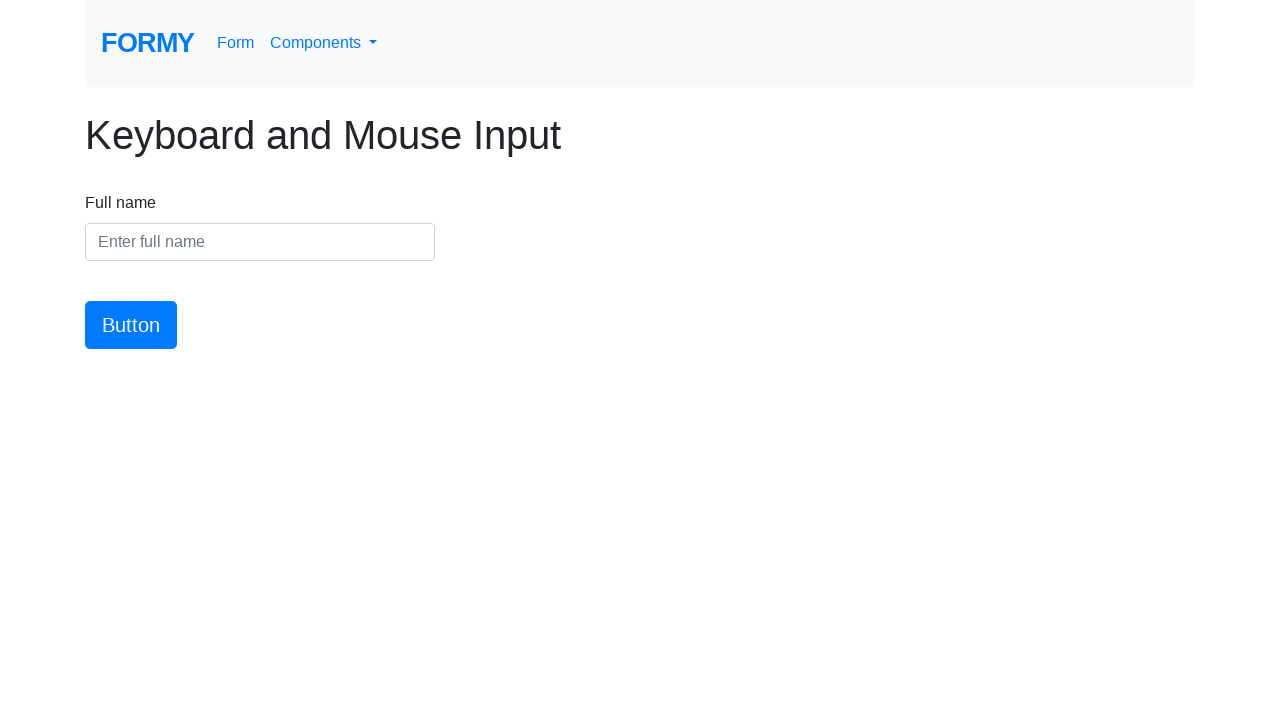

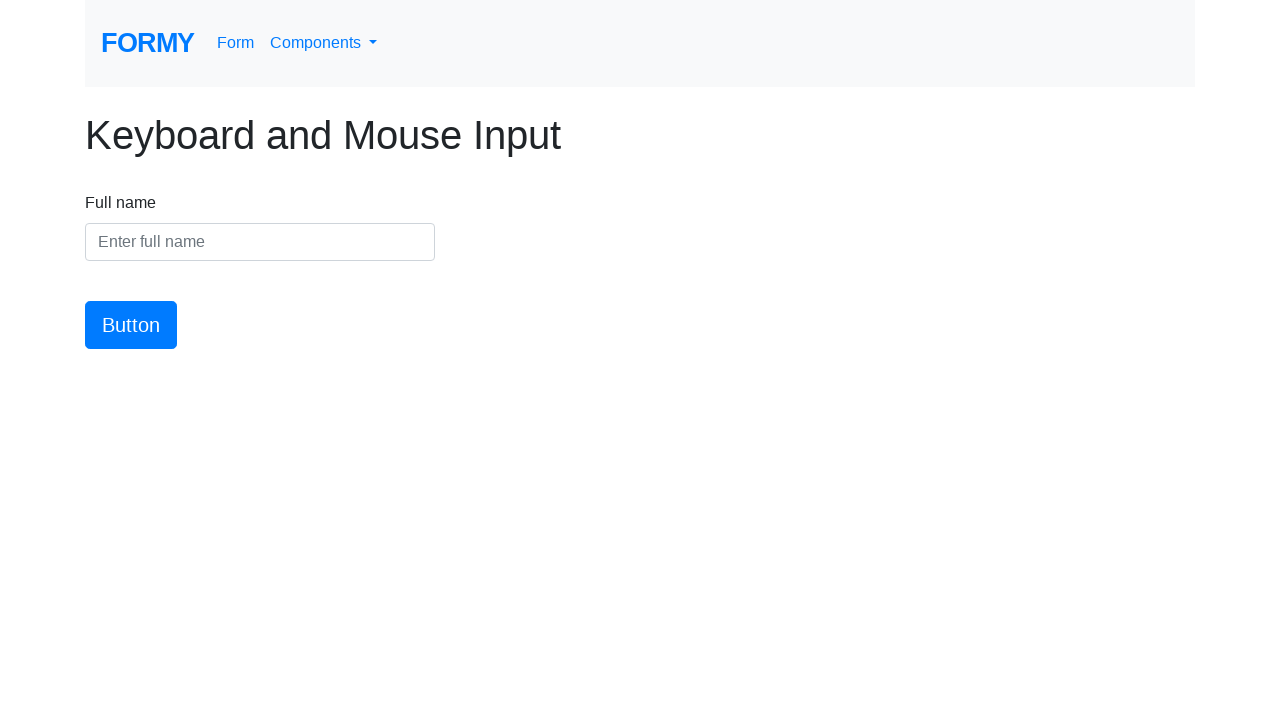